Tests the text-box form by filling all fields with valid data including username, email, current address, and permanent address, then submitting and verifying the success output contains the username.

Starting URL: https://demoqa.com/text-box

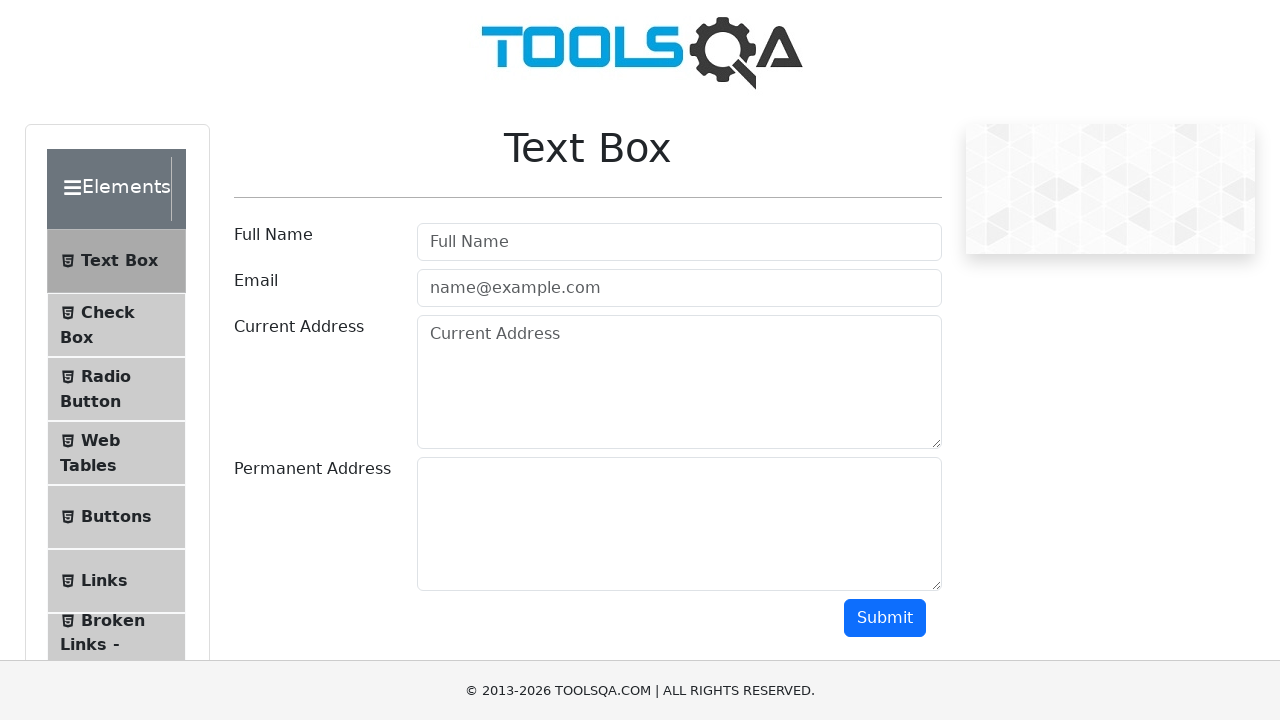

Filled username field with 'Myuser' on #userName
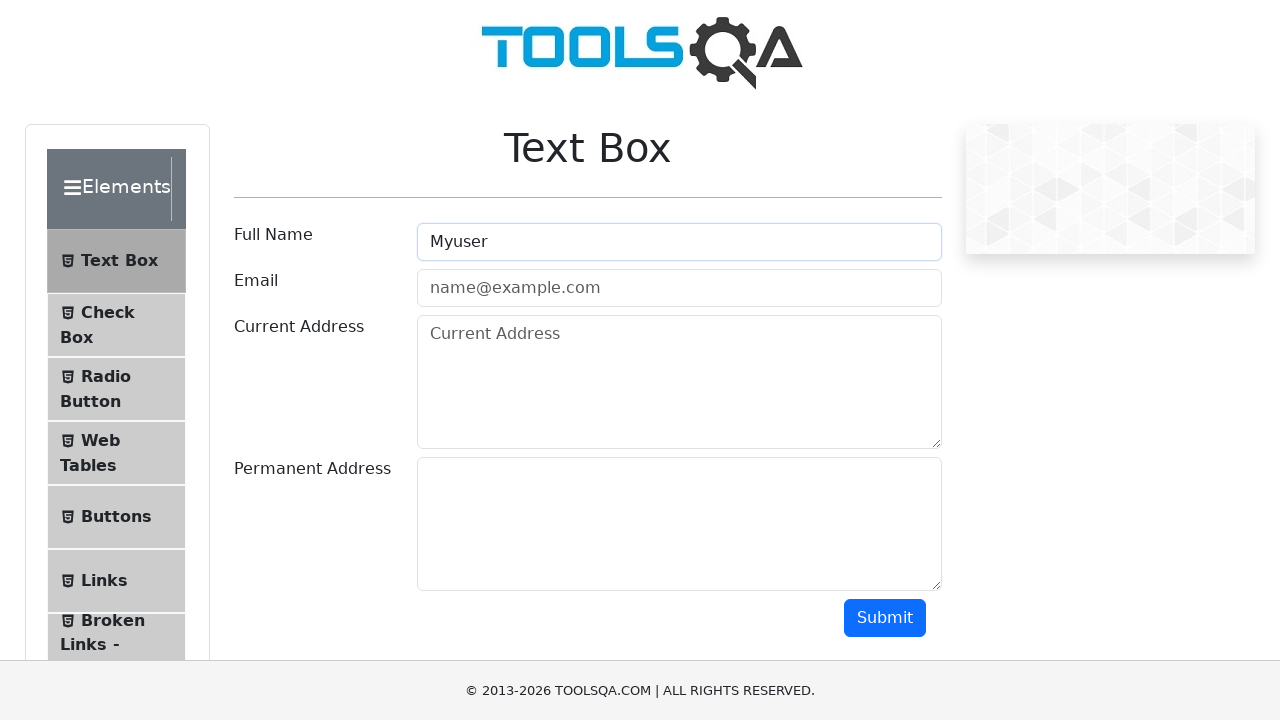

Filled email field with 'Email@thisemail.com' on //input[@id='userEmail']
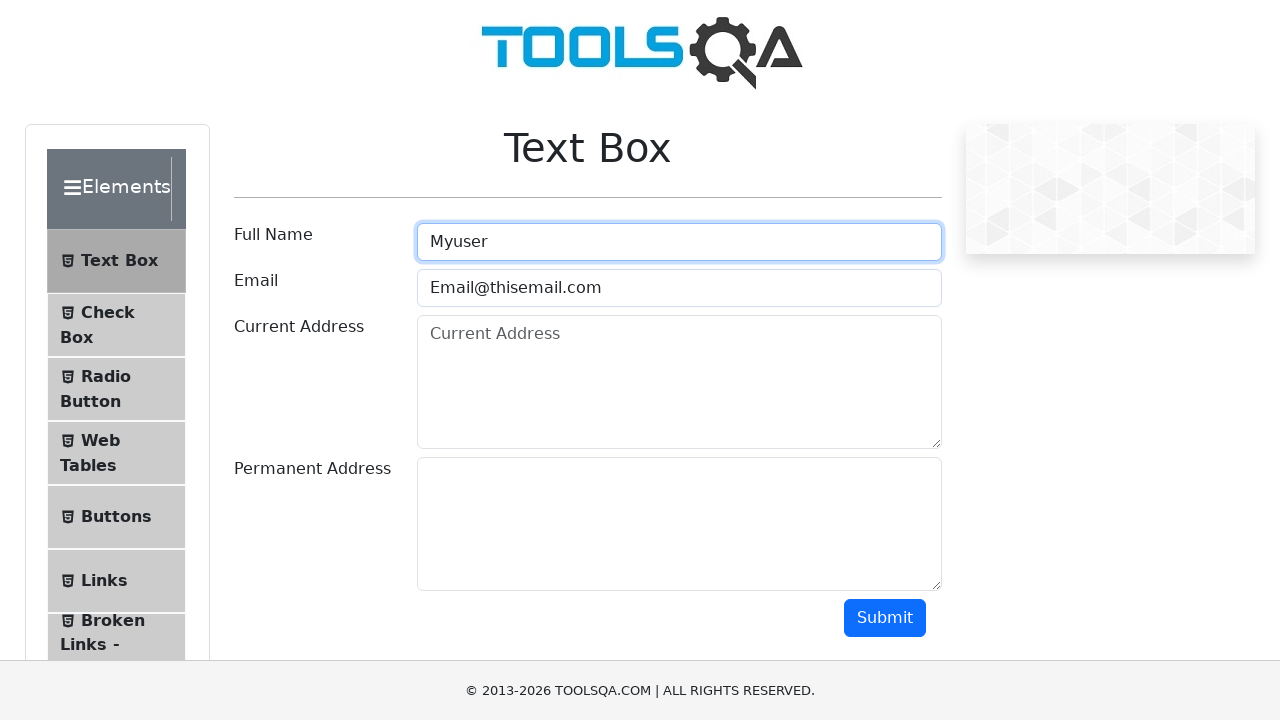

Filled current address field with 'There should be an address here' on #currentAddress
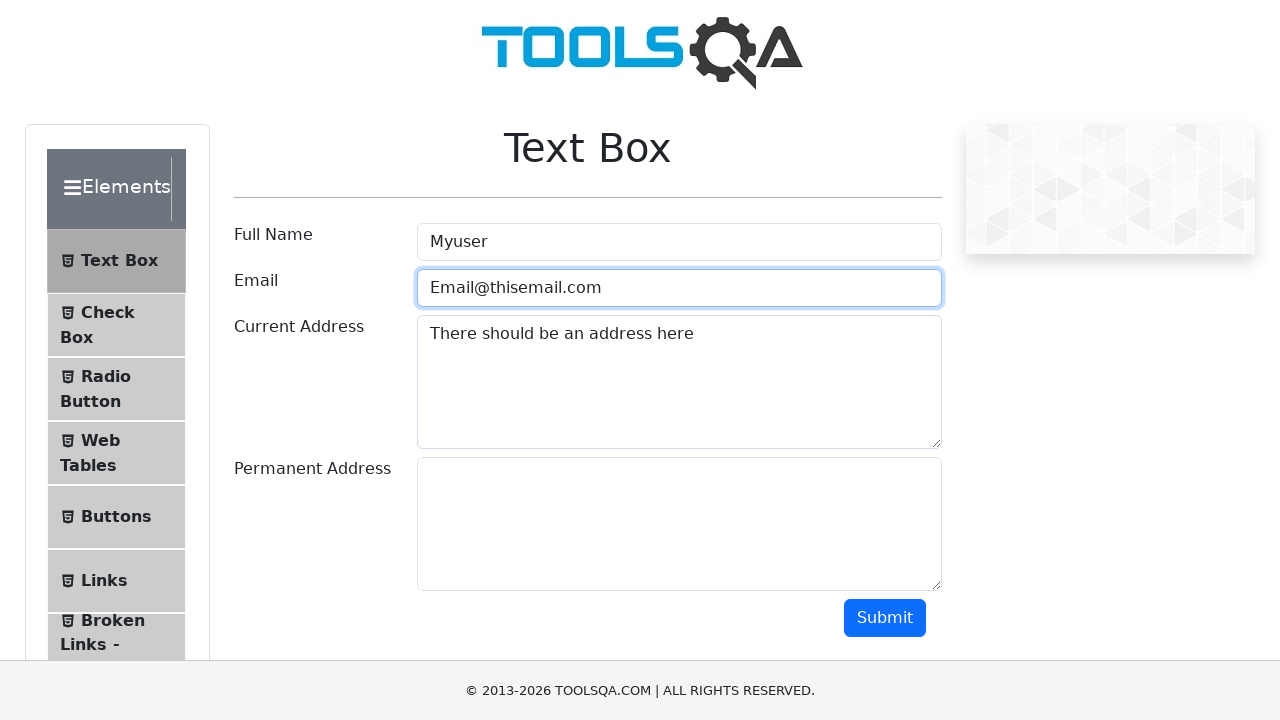

Filled permanent address field with 'Another one?' on #permanentAddress
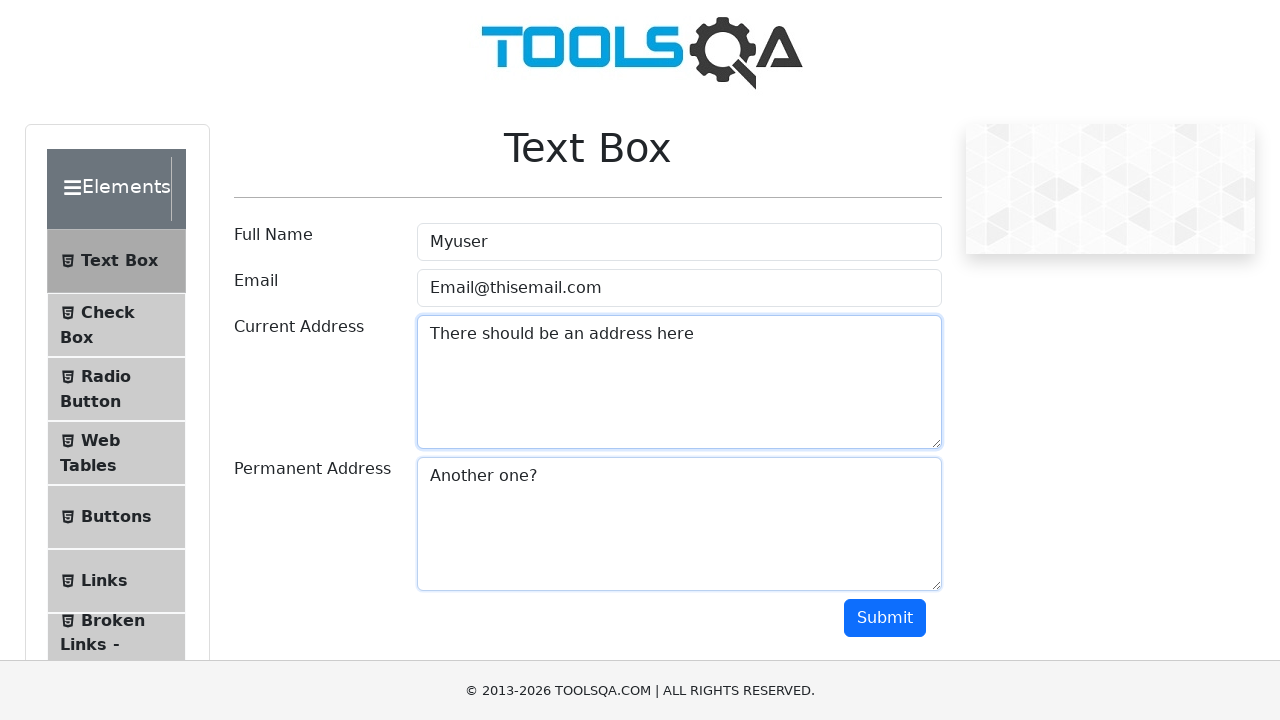

Scrolled down 100px to avoid ad overlay
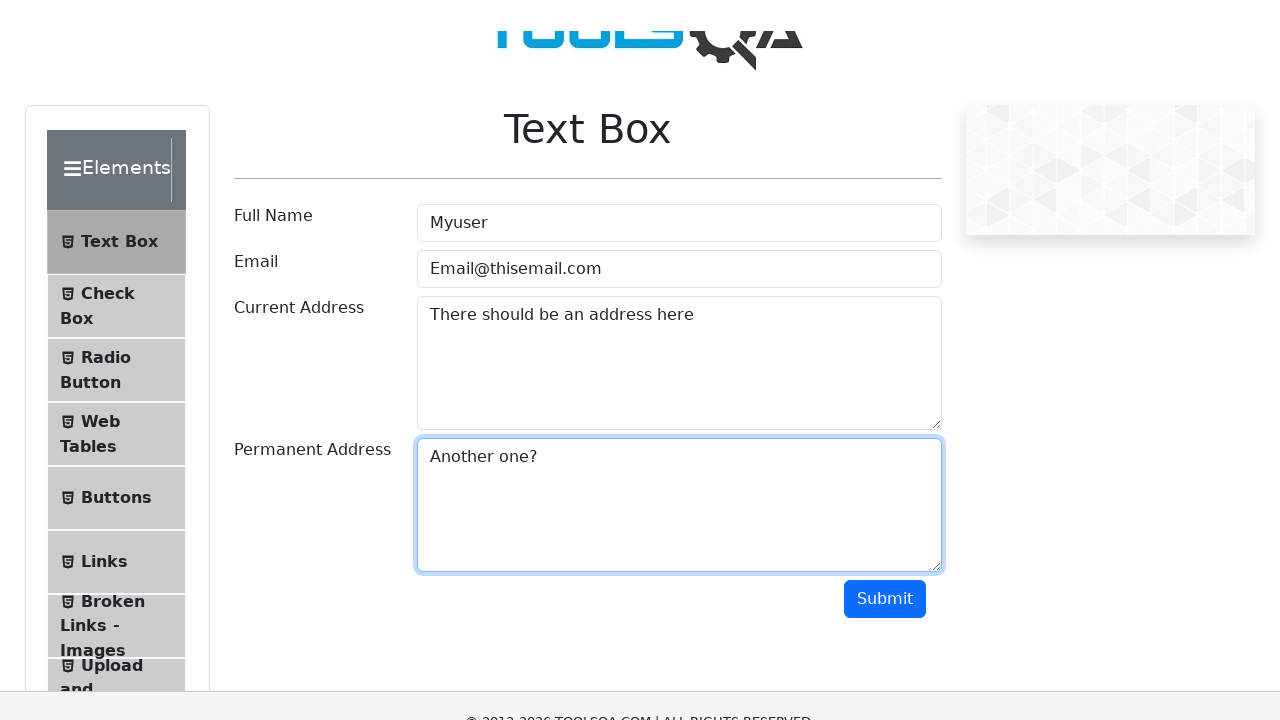

Clicked submit button to submit form at (885, 518) on #submit
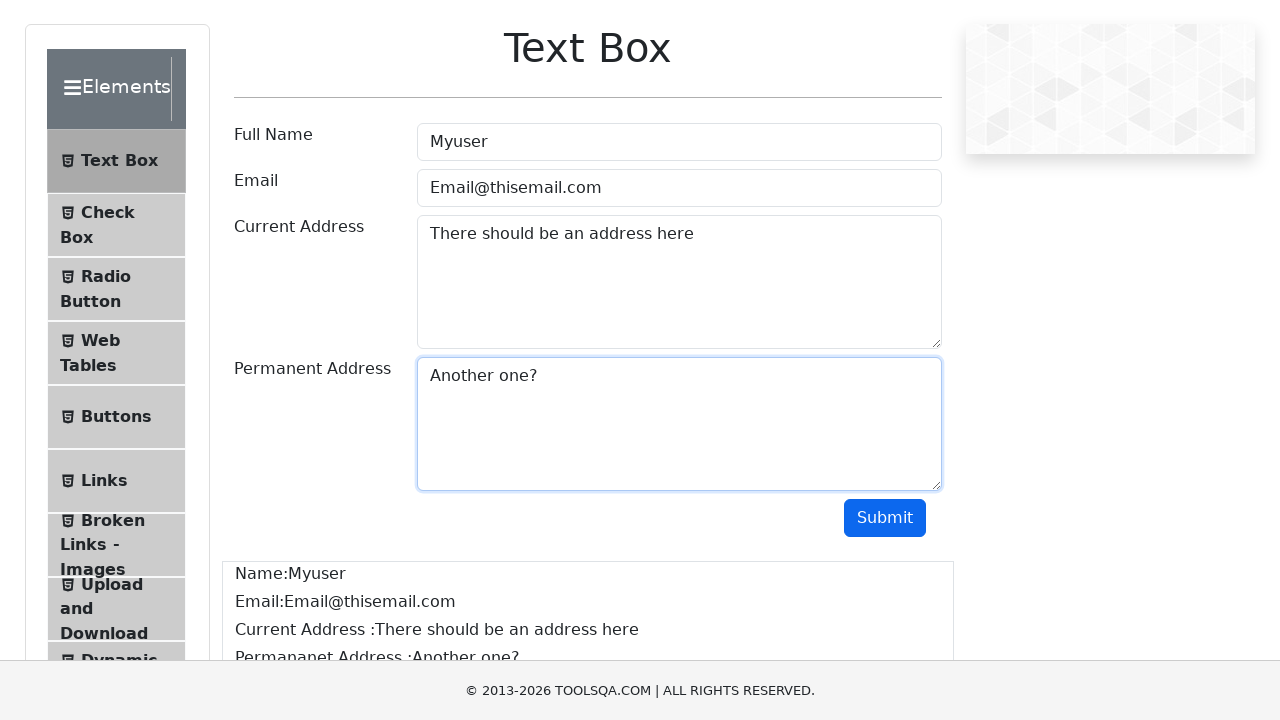

Output section loaded after form submission
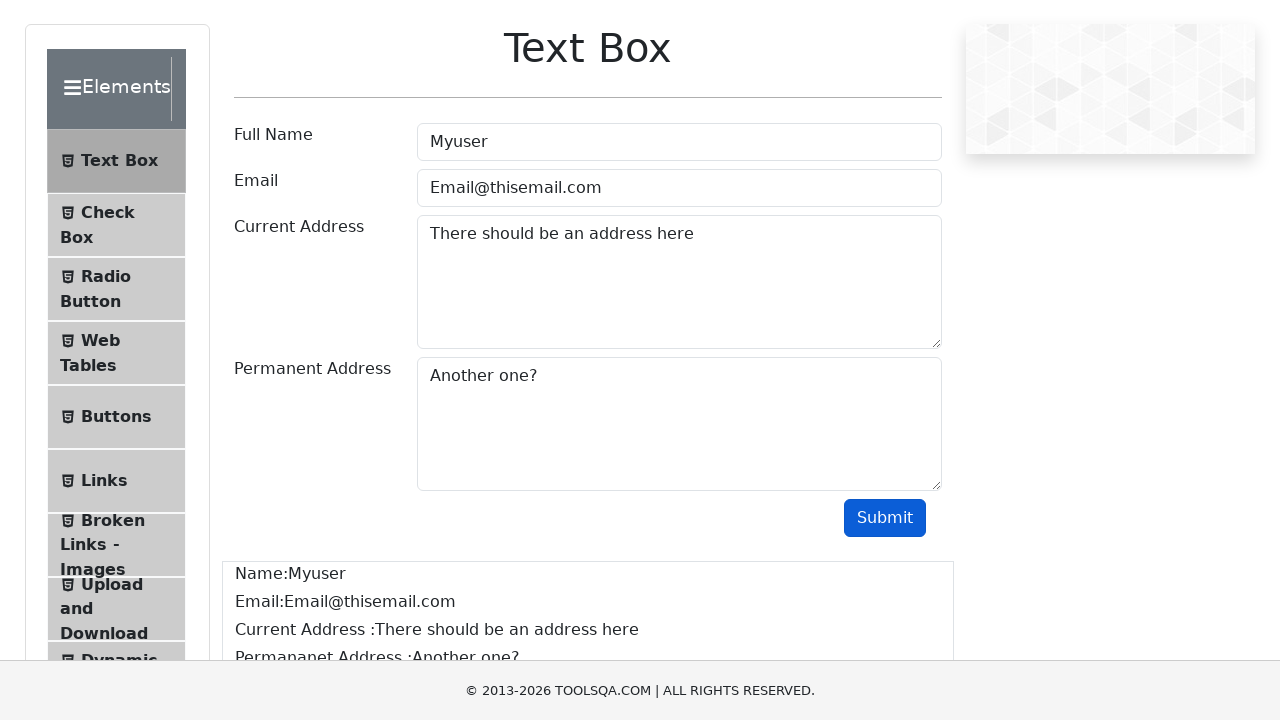

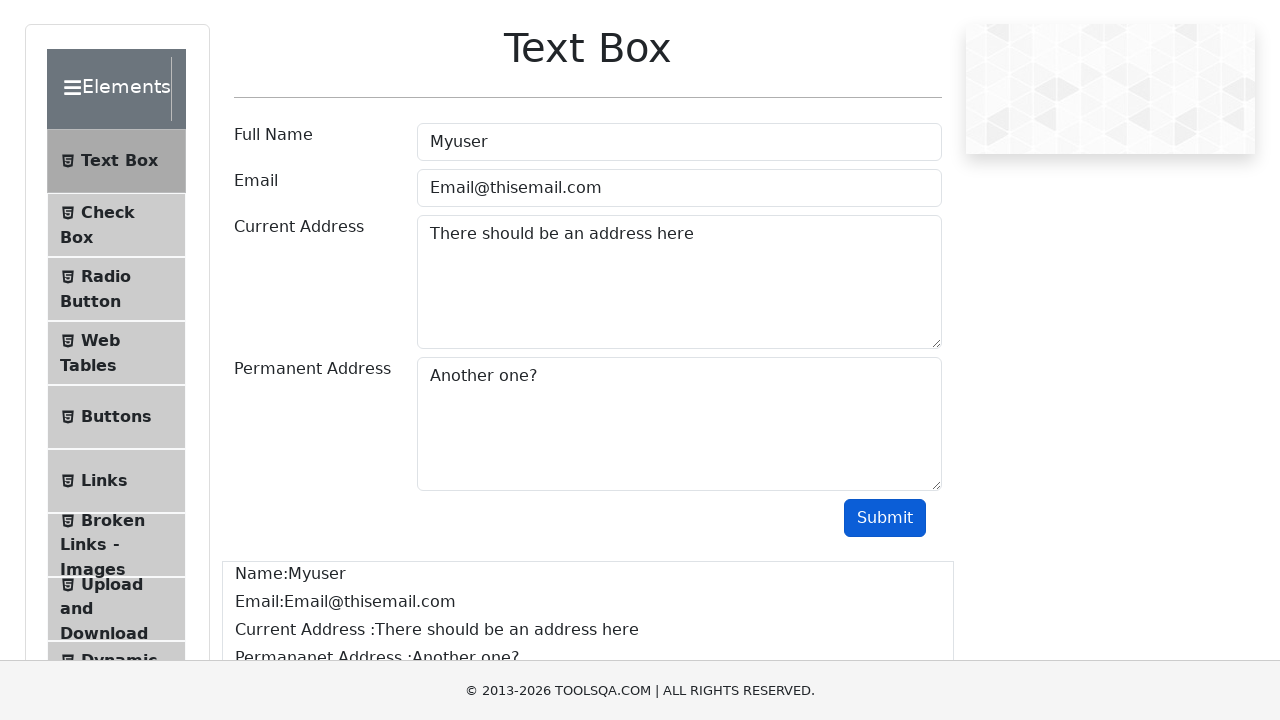